Tests input field functionality by entering a number, clearing the field, and entering a different number

Starting URL: http://the-internet.herokuapp.com/inputs

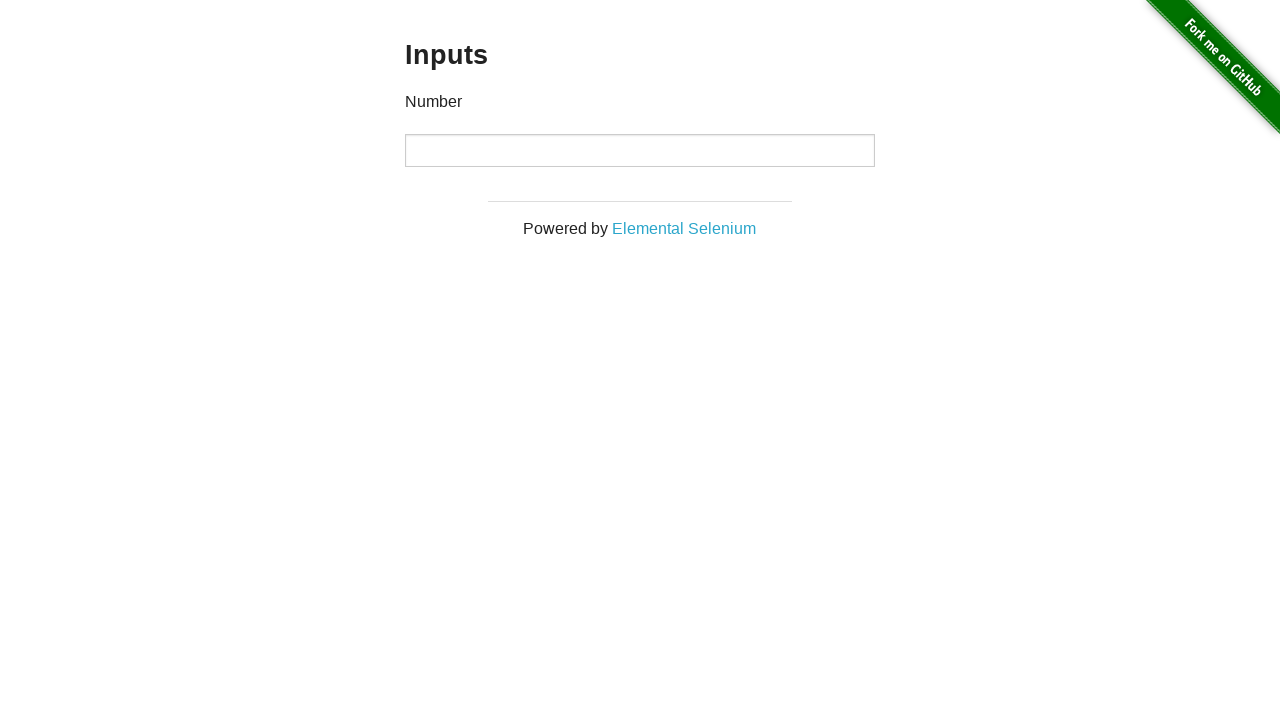

Entered '1000' into the input field on input
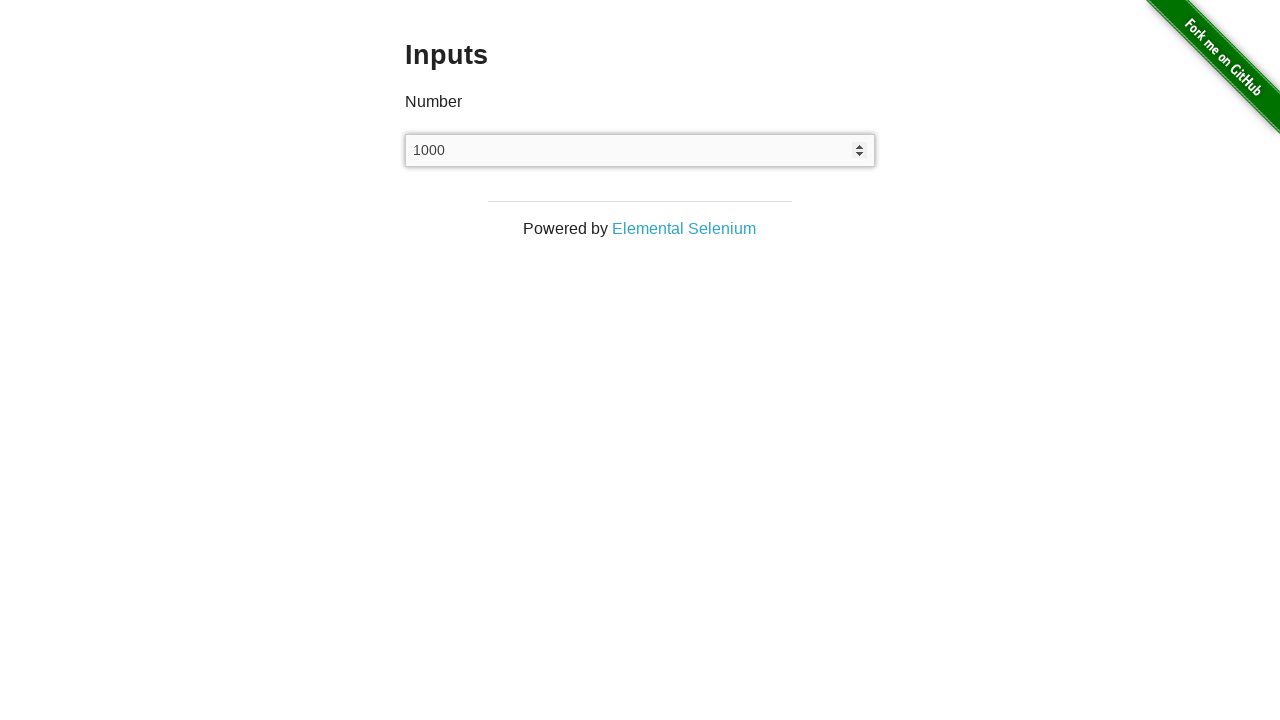

Cleared the input field on input
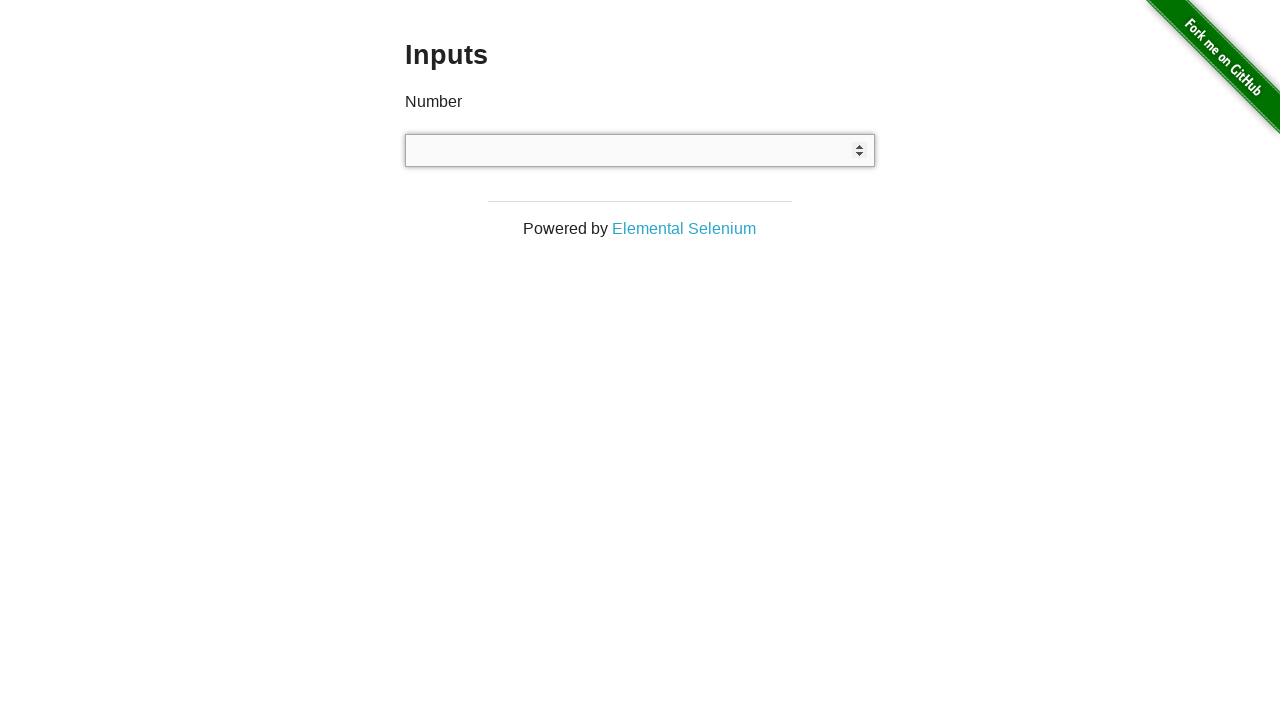

Entered '999' into the input field on input
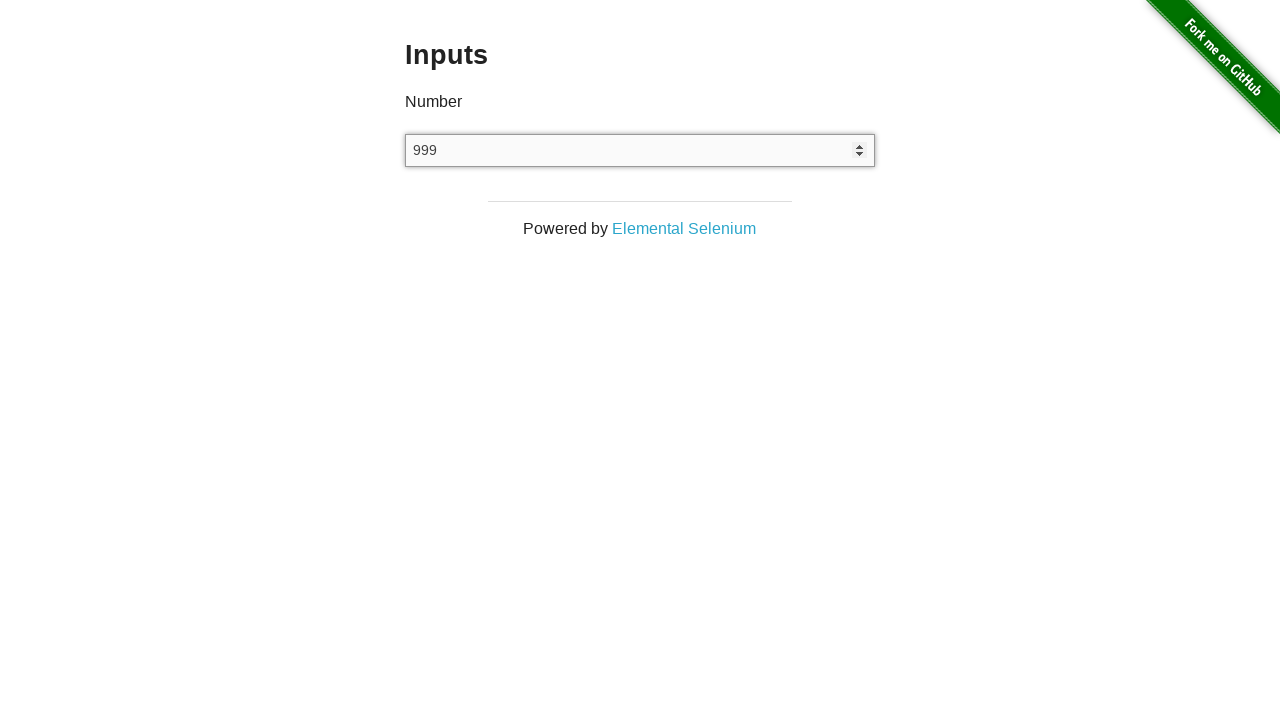

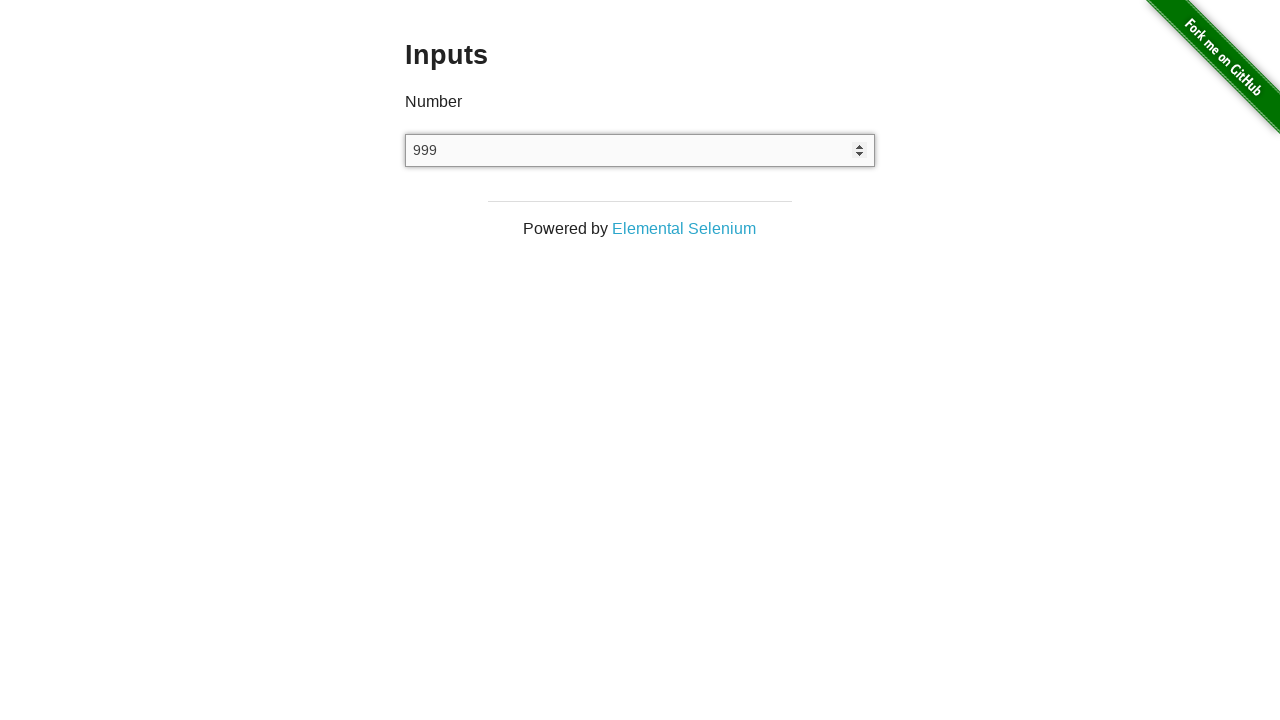